Tests the TodoMVC application by adding two todo items - one by typing and pressing Enter, and another by just typing in the input field

Starting URL: https://demo.playwright.dev/todomvc/

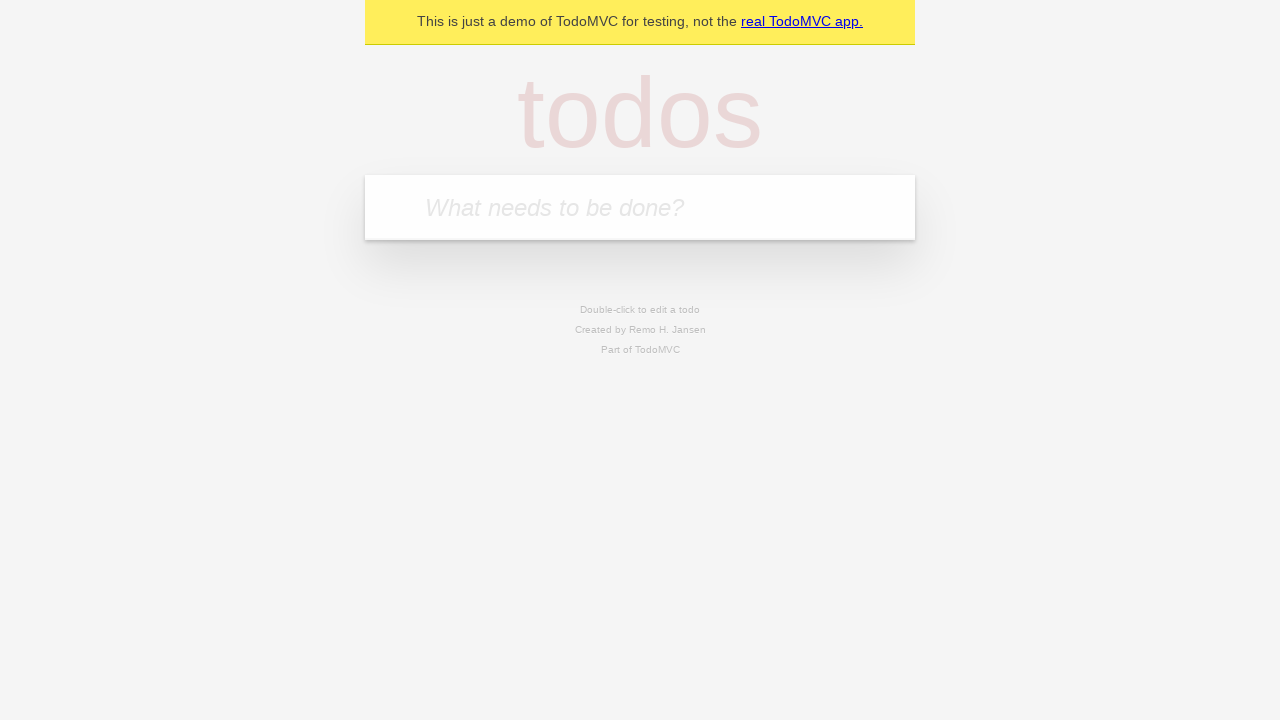

Filled new todo input with '今天研究了playwright和mcp' on input.new-todo
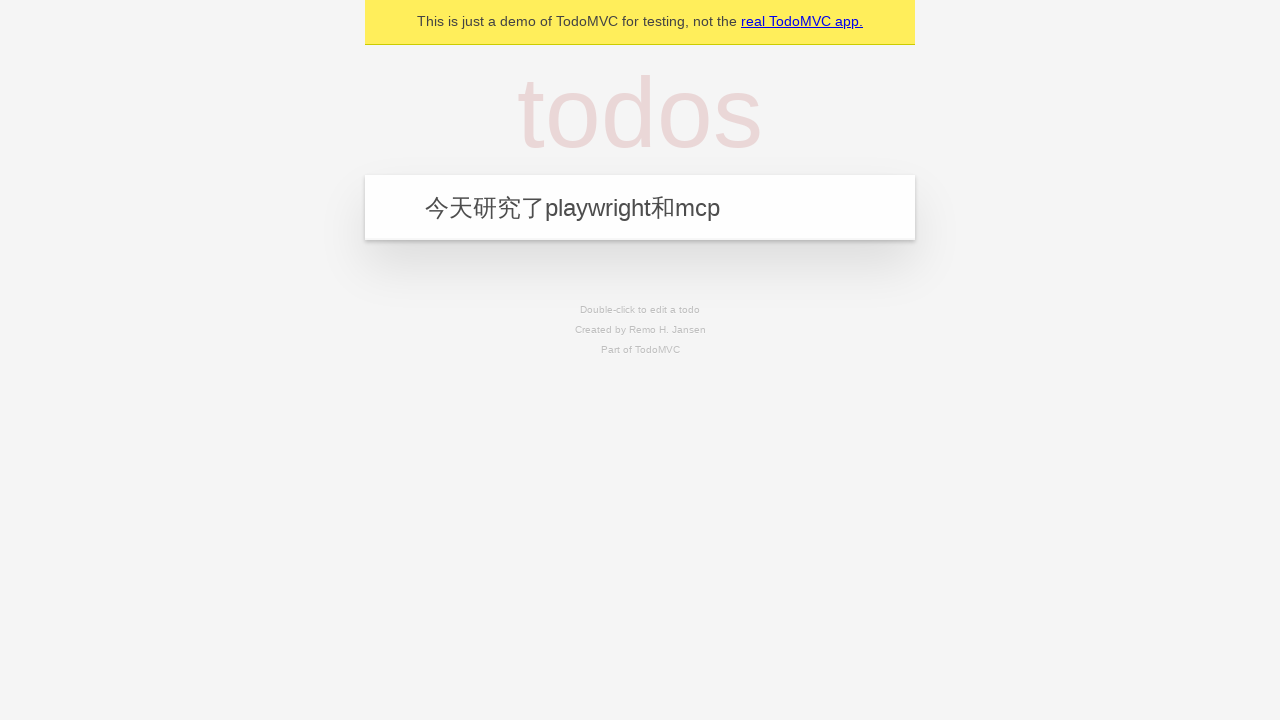

Pressed Enter to add first todo item on input.new-todo
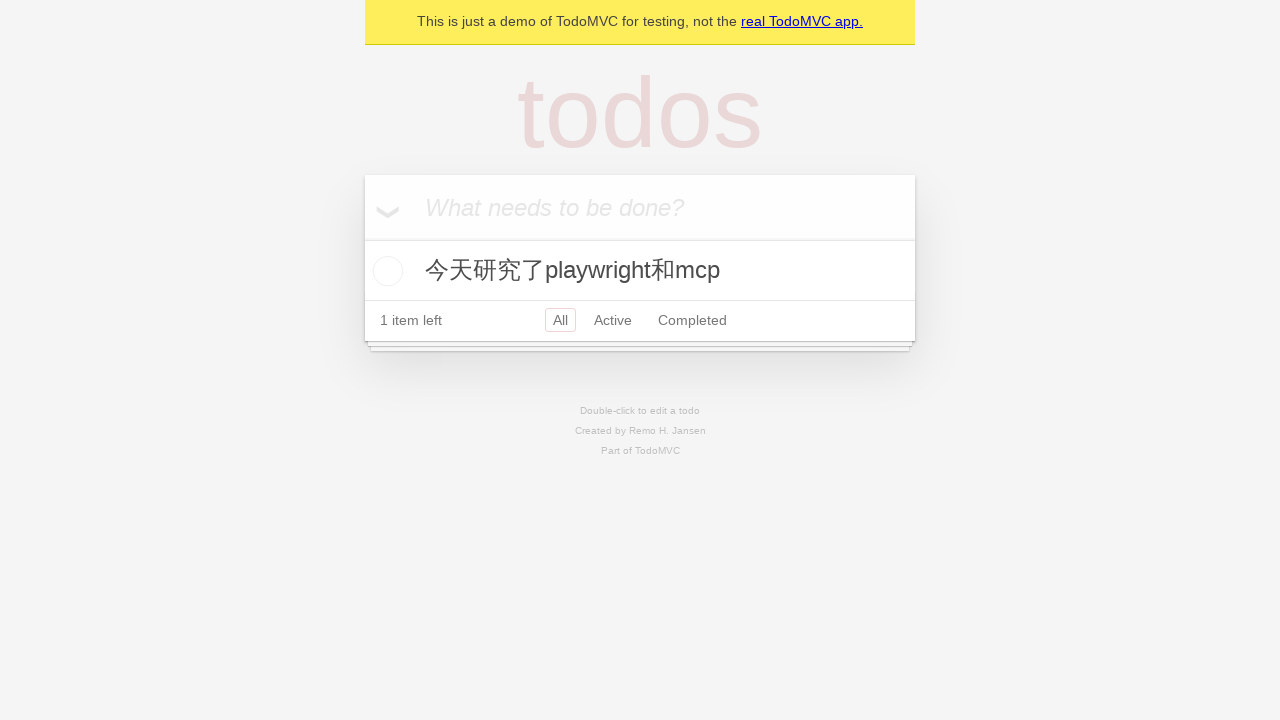

Filled new todo input with '今天研究了midscene' on input.new-todo
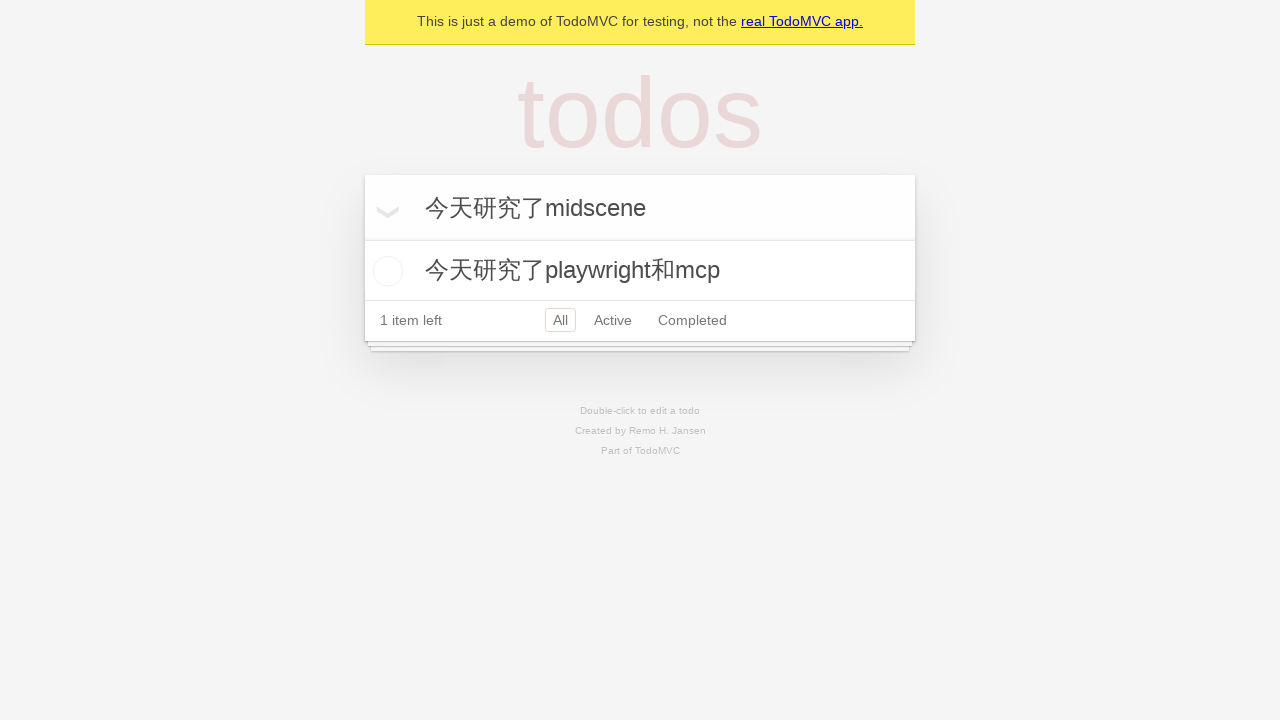

Waited 2000ms for input to be updated
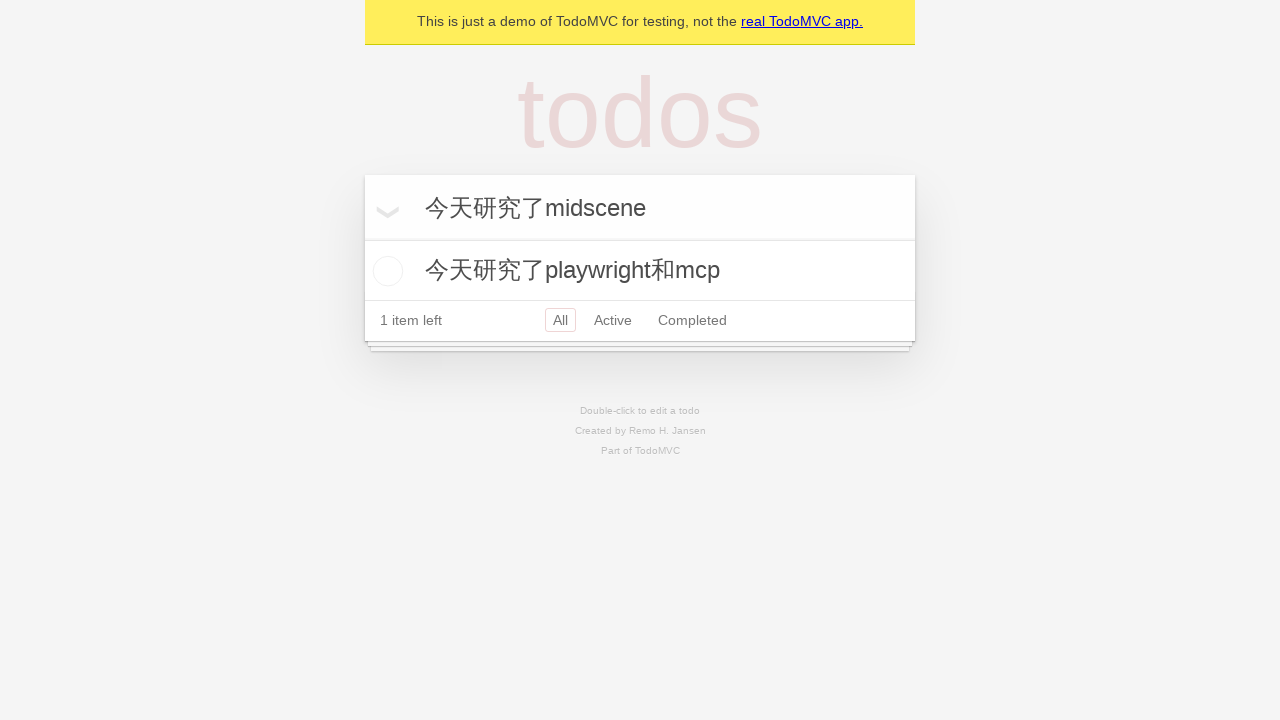

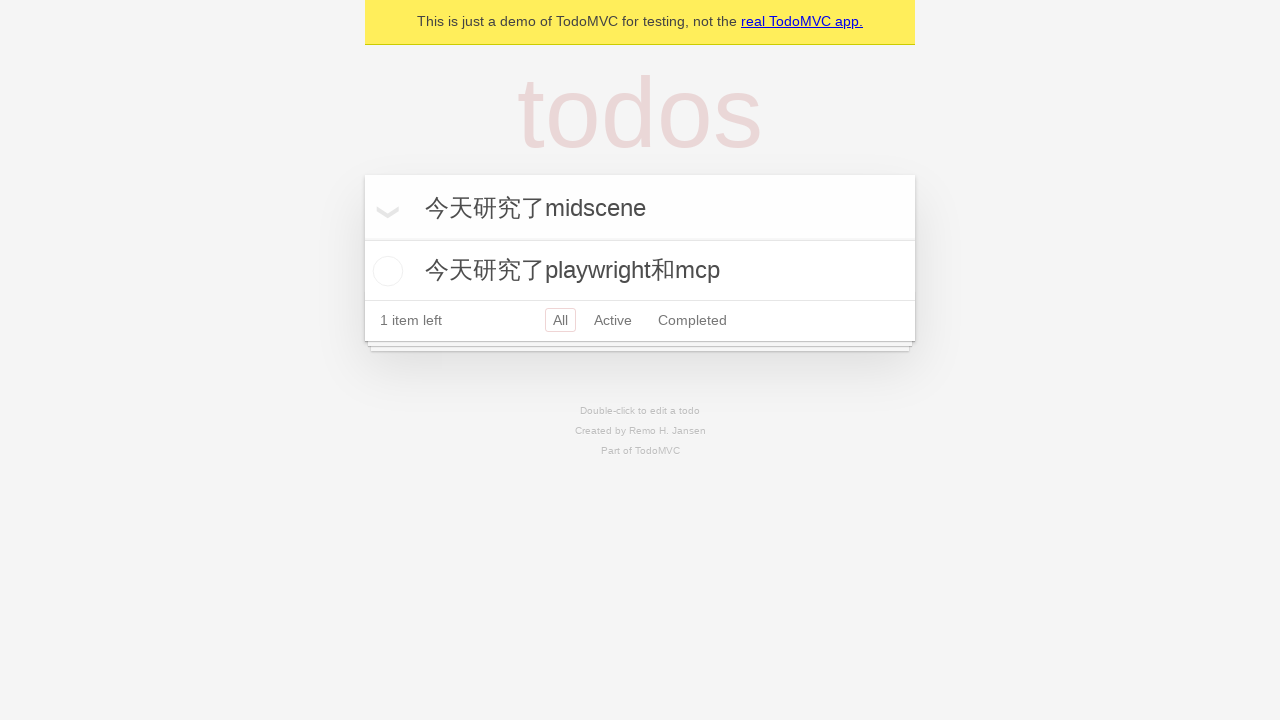